Navigates to Twitch Art category page and waits for the directory items to load

Starting URL: https://www.twitch.tv/directory/game/Art

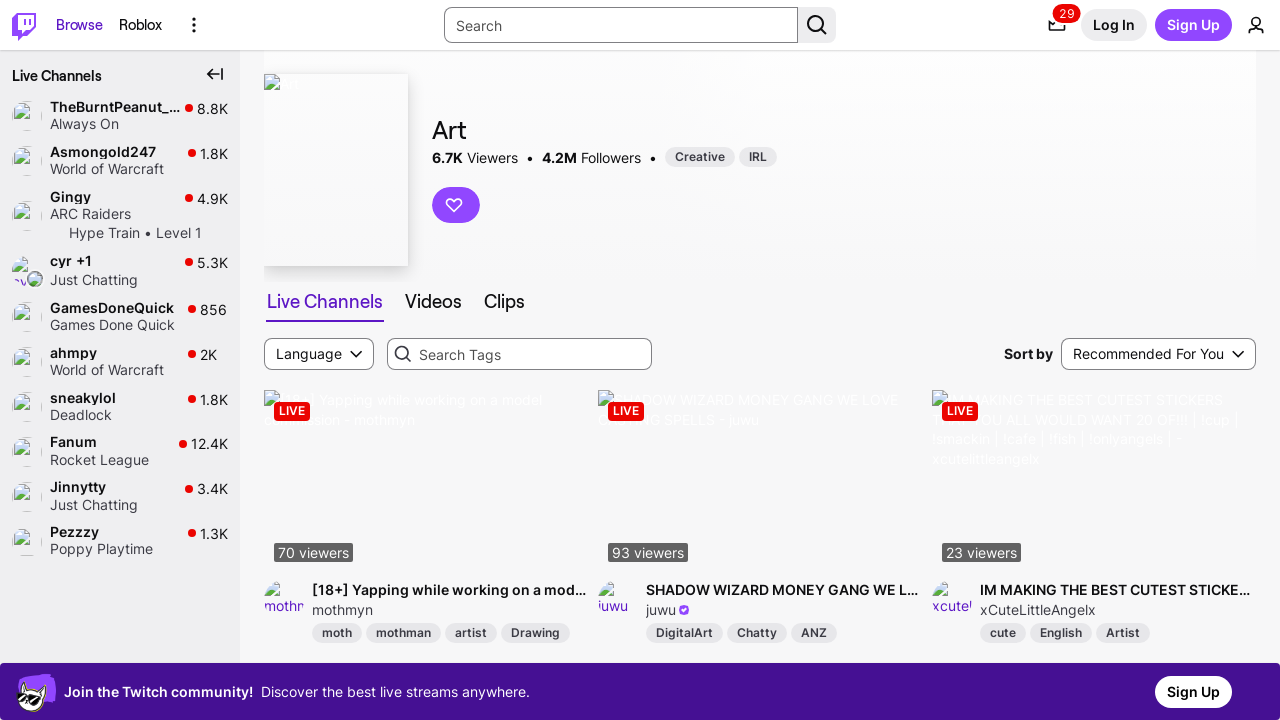

Navigated to Twitch Art category page
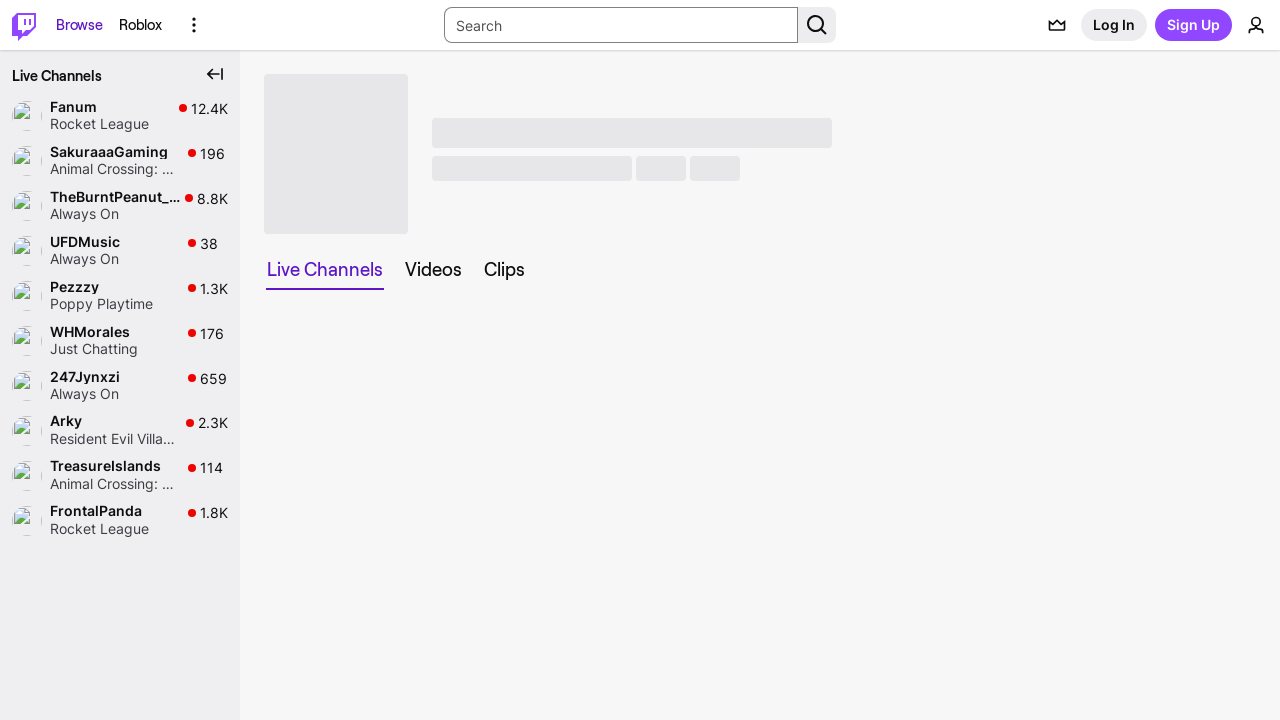

First directory item loaded
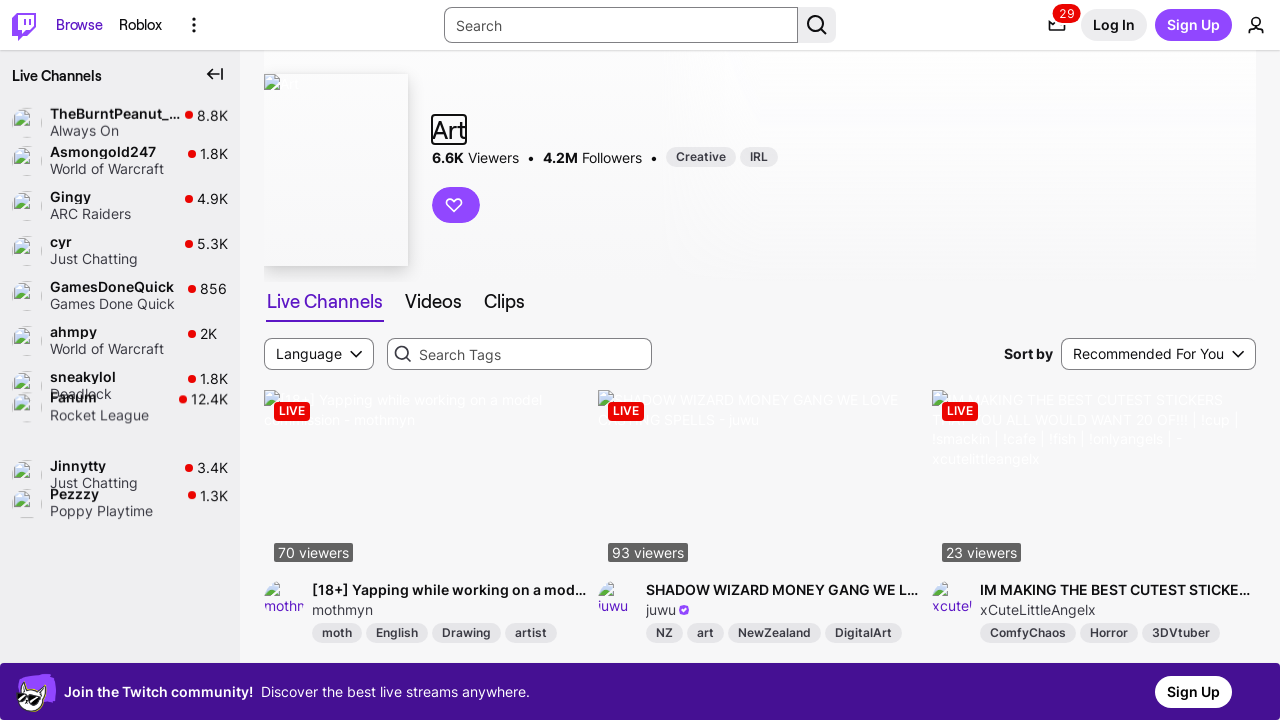

Directory items fully loaded and verified
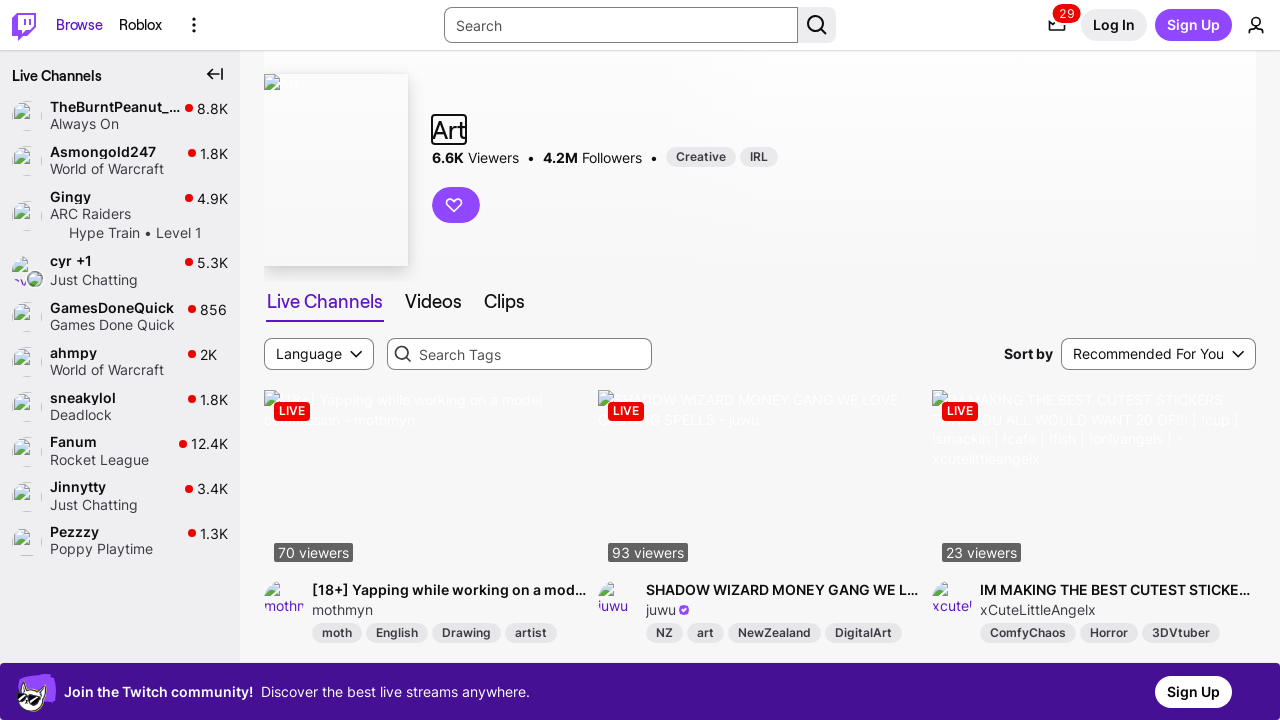

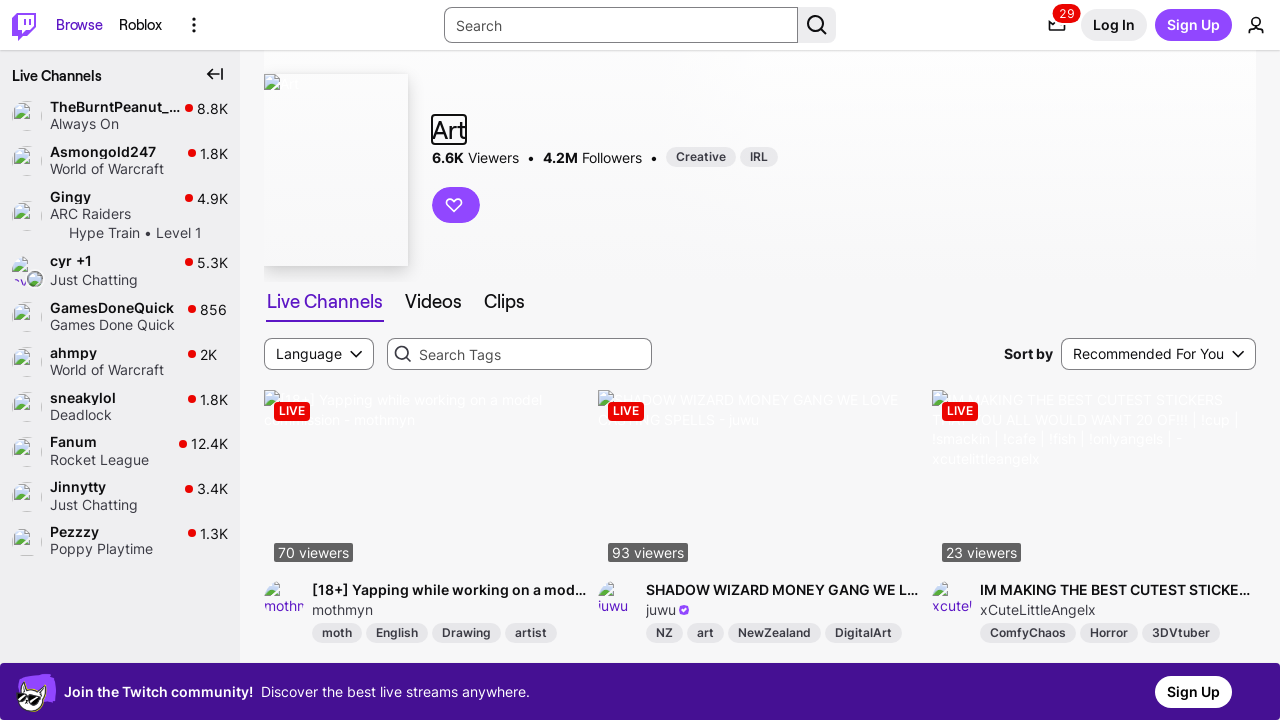